Tests that typing a character followed by backspace correctly registers the BACK_SPACE key press on the Key Presses page

Starting URL: https://the-internet.herokuapp.com/key_presses

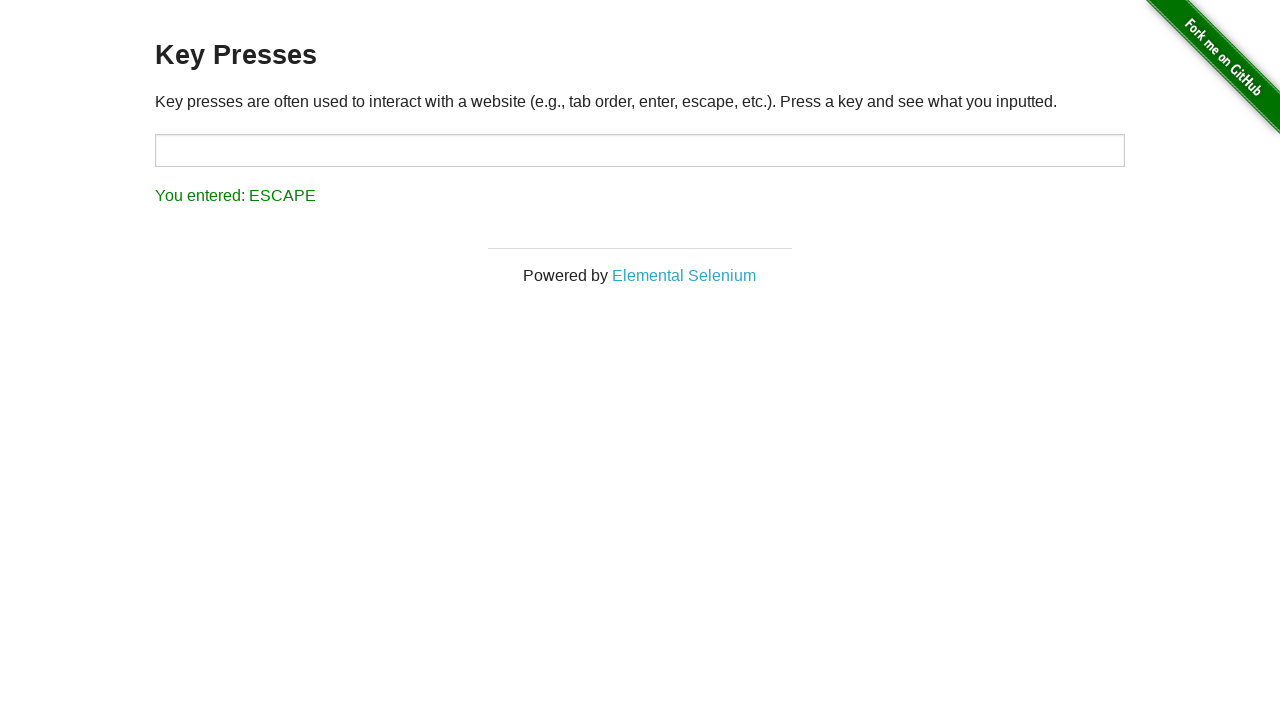

Navigated to Key Presses page
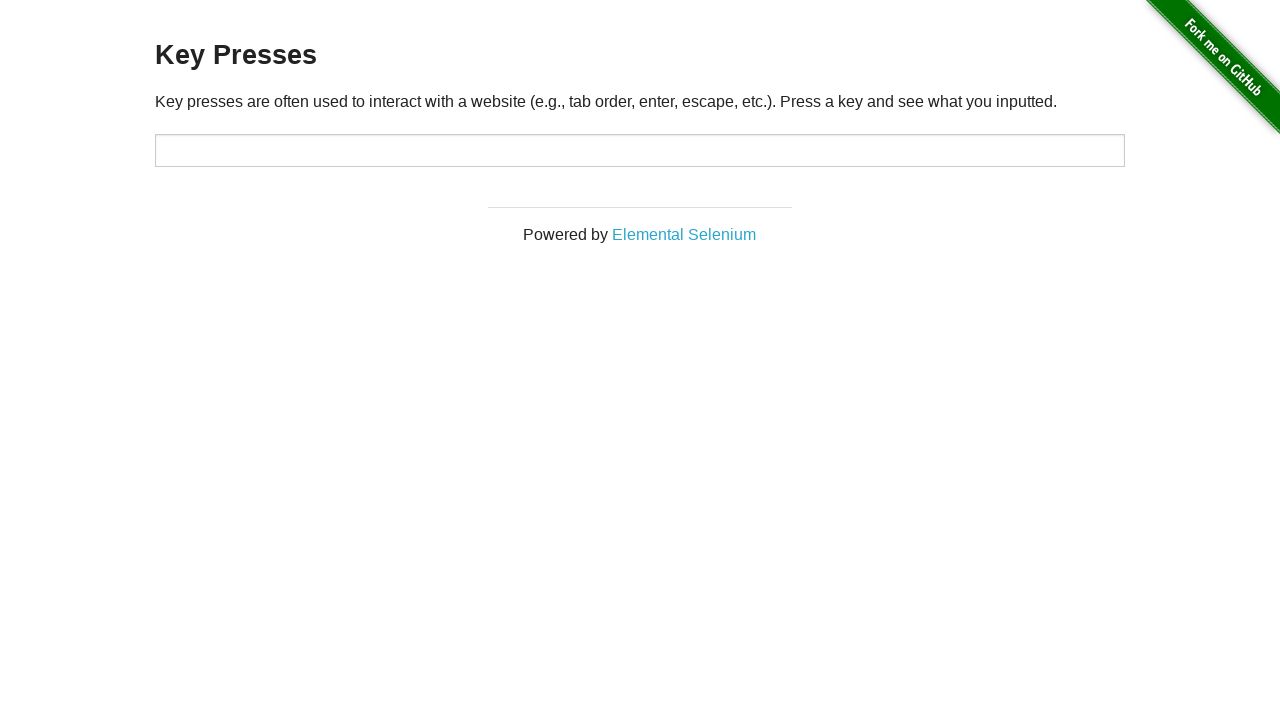

Filled target input with character 'A' on input#target
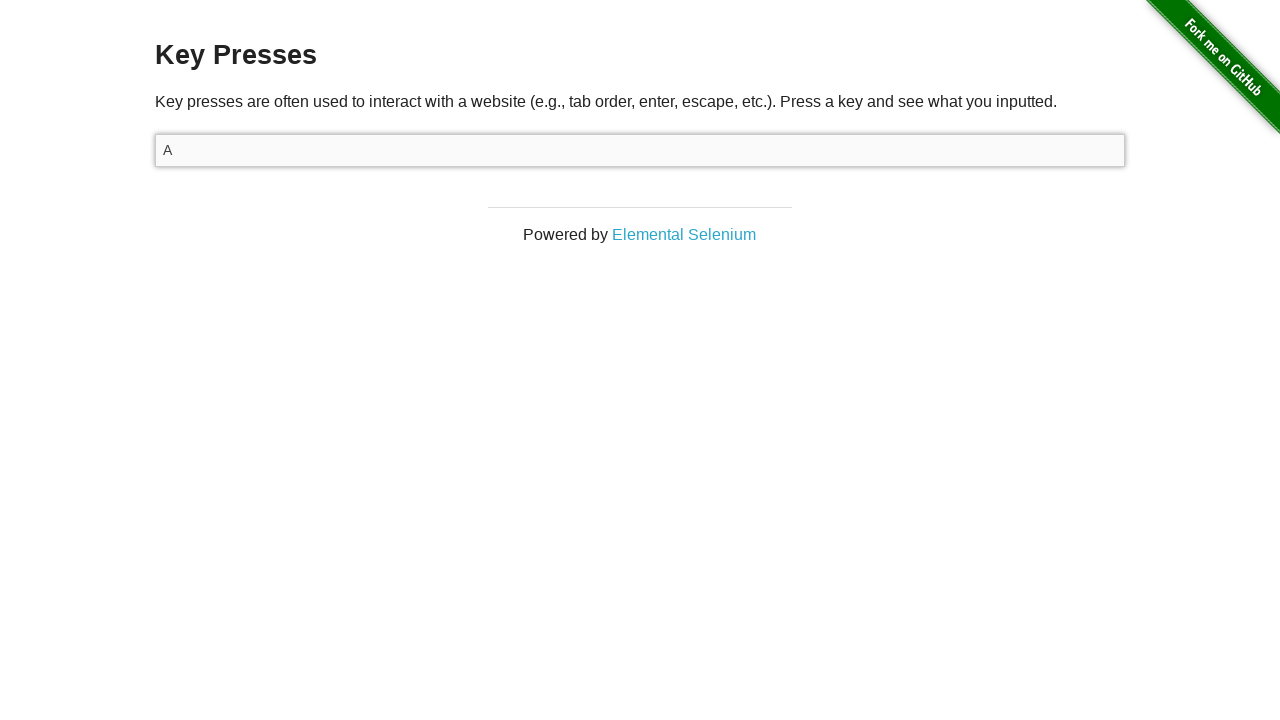

Pressed Backspace key on target input on input#target
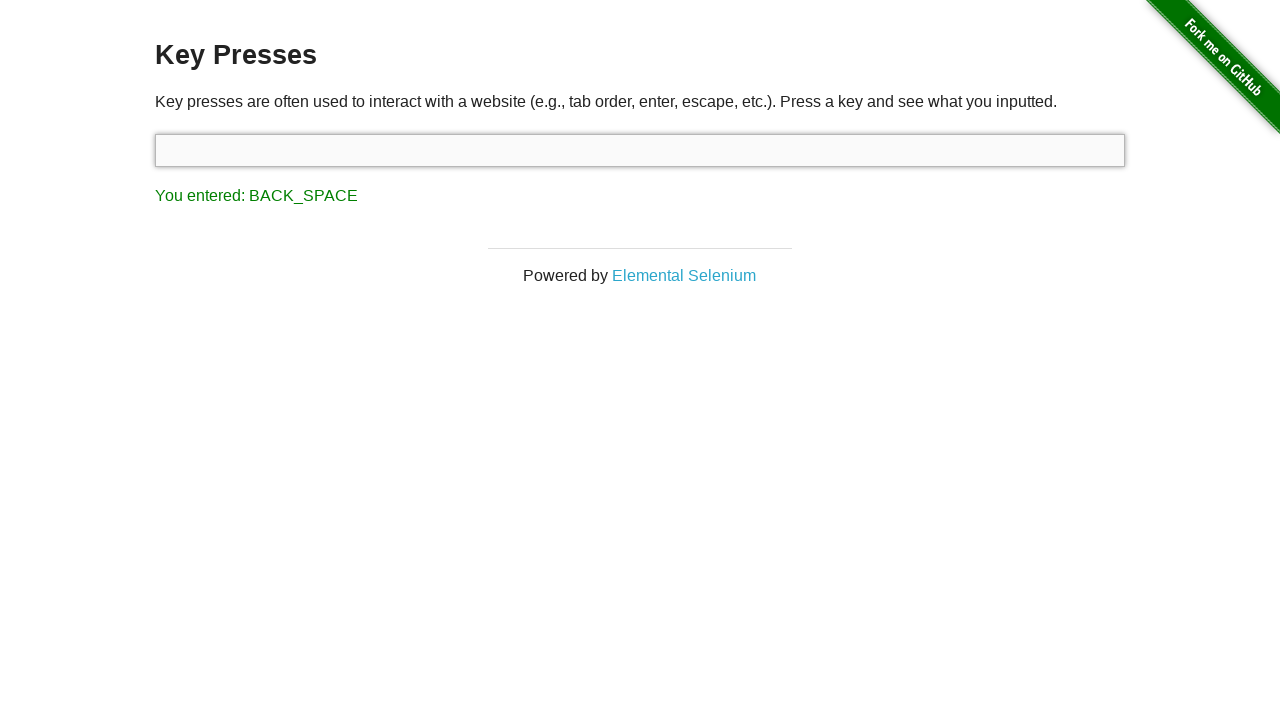

Retrieved result text from page
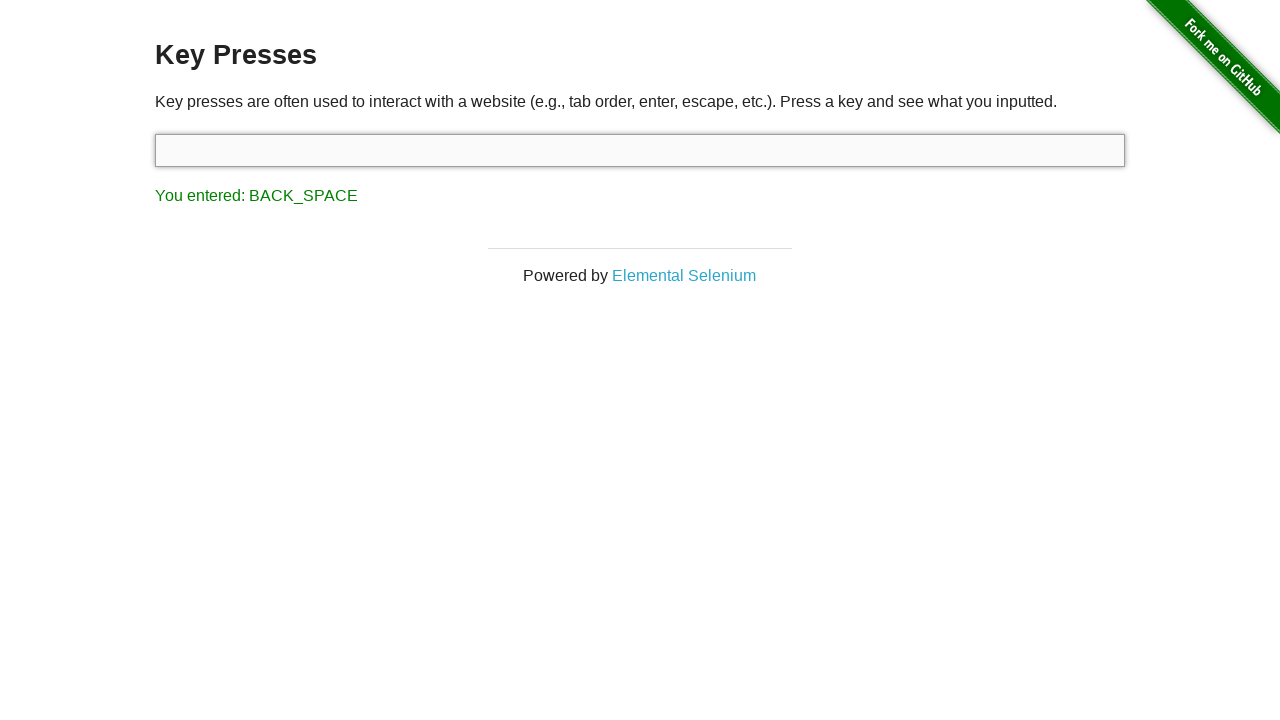

Verified result shows 'You entered: BACK_SPACE'
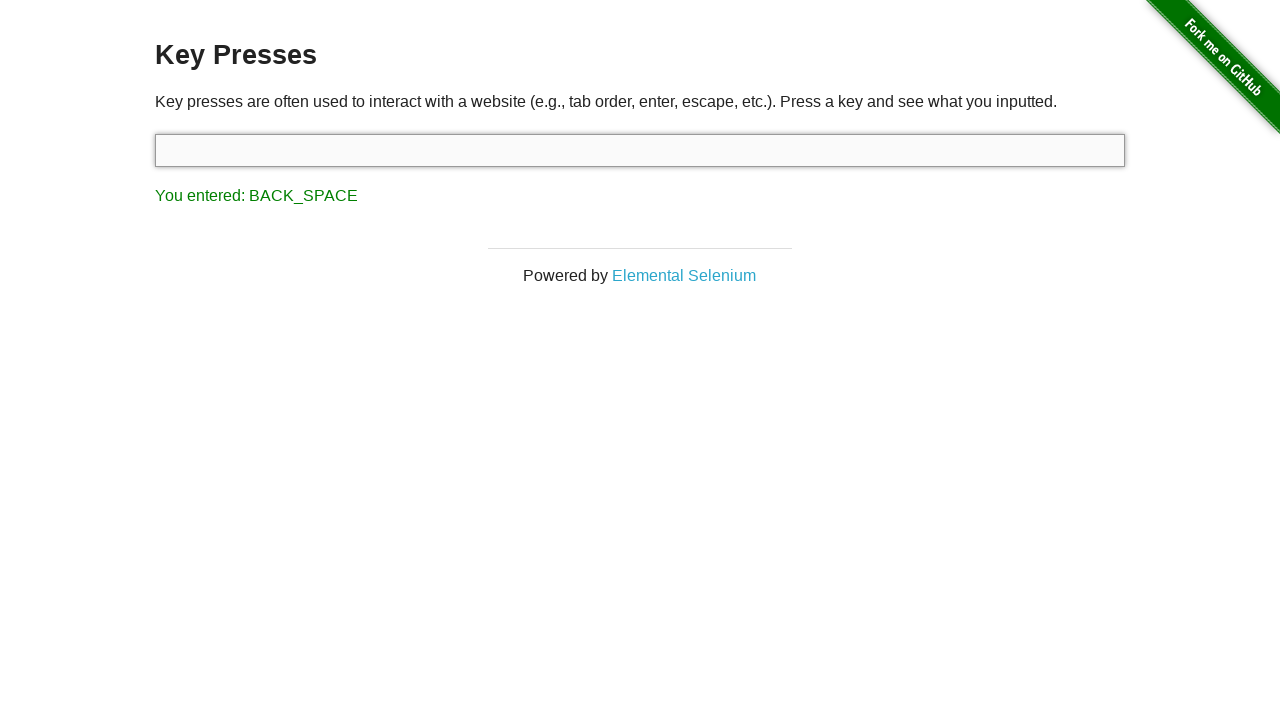

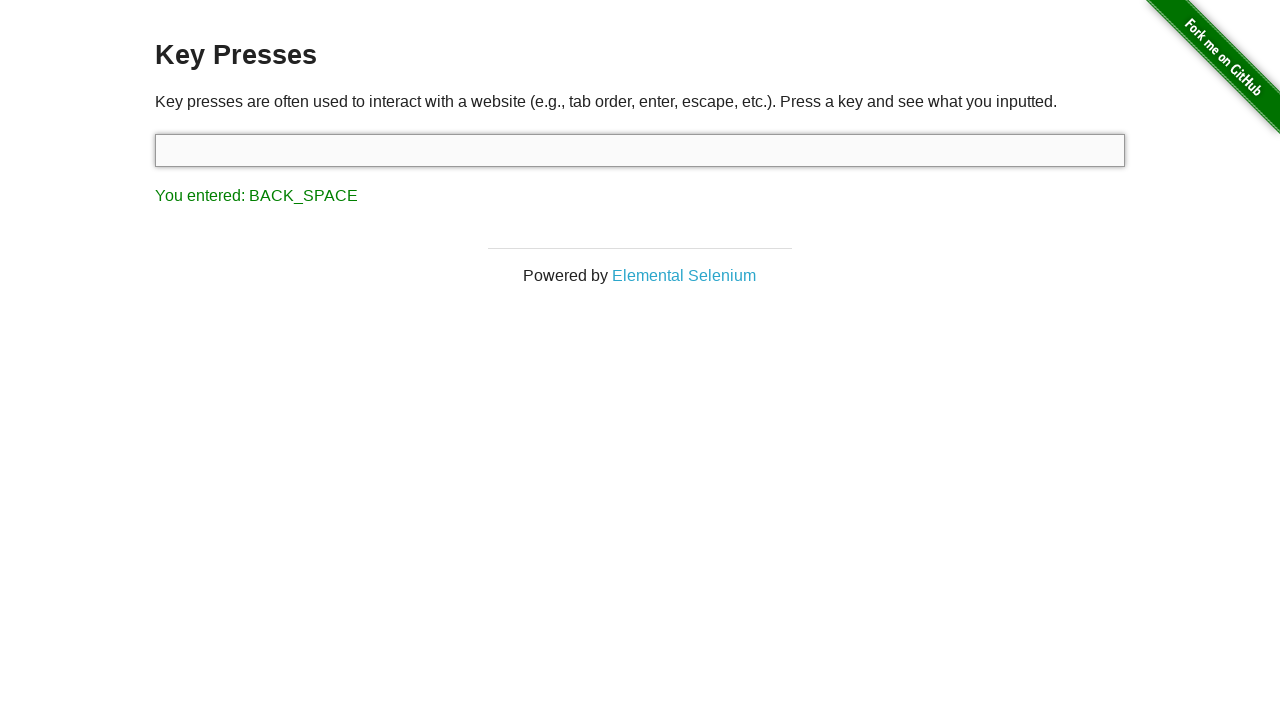